Tests a registration form by filling in first name, last name, and email fields, then submitting the form and verifying the success message.

Starting URL: http://suninjuly.github.io/registration1.html

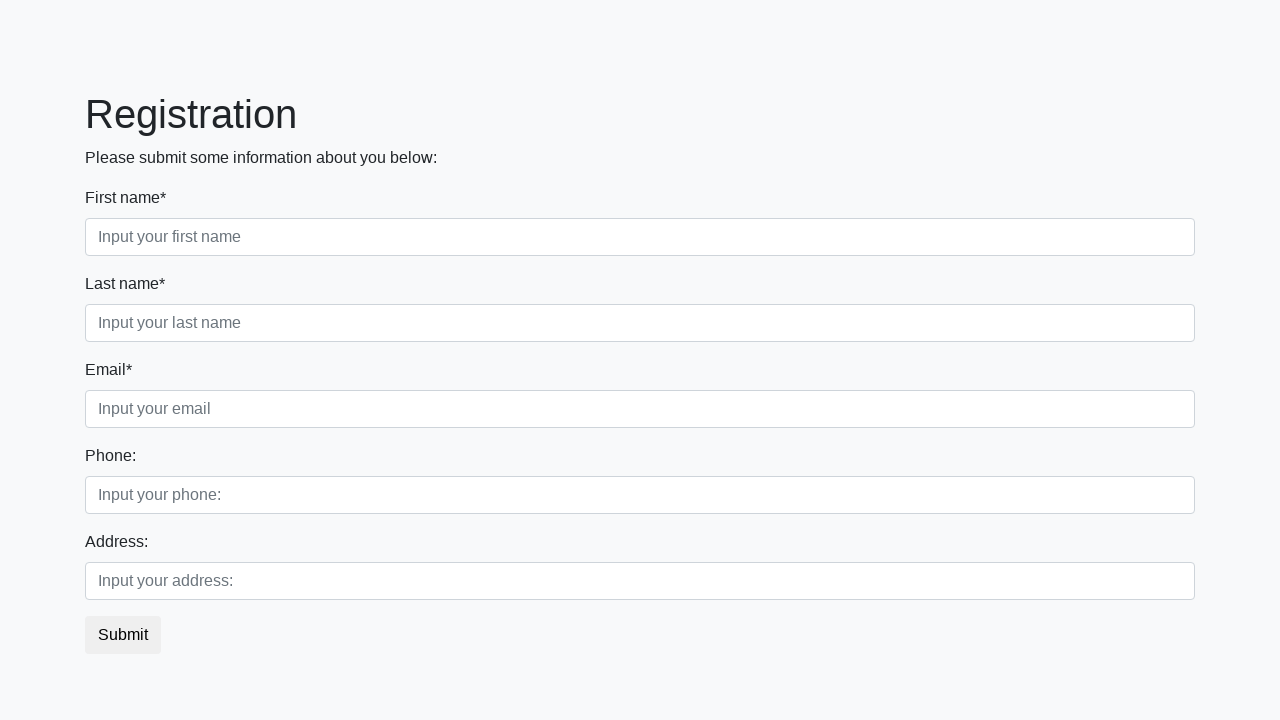

Filled first name field with 'Alexander' on //div[@class="first_block"]//input[@class="form-control first"]
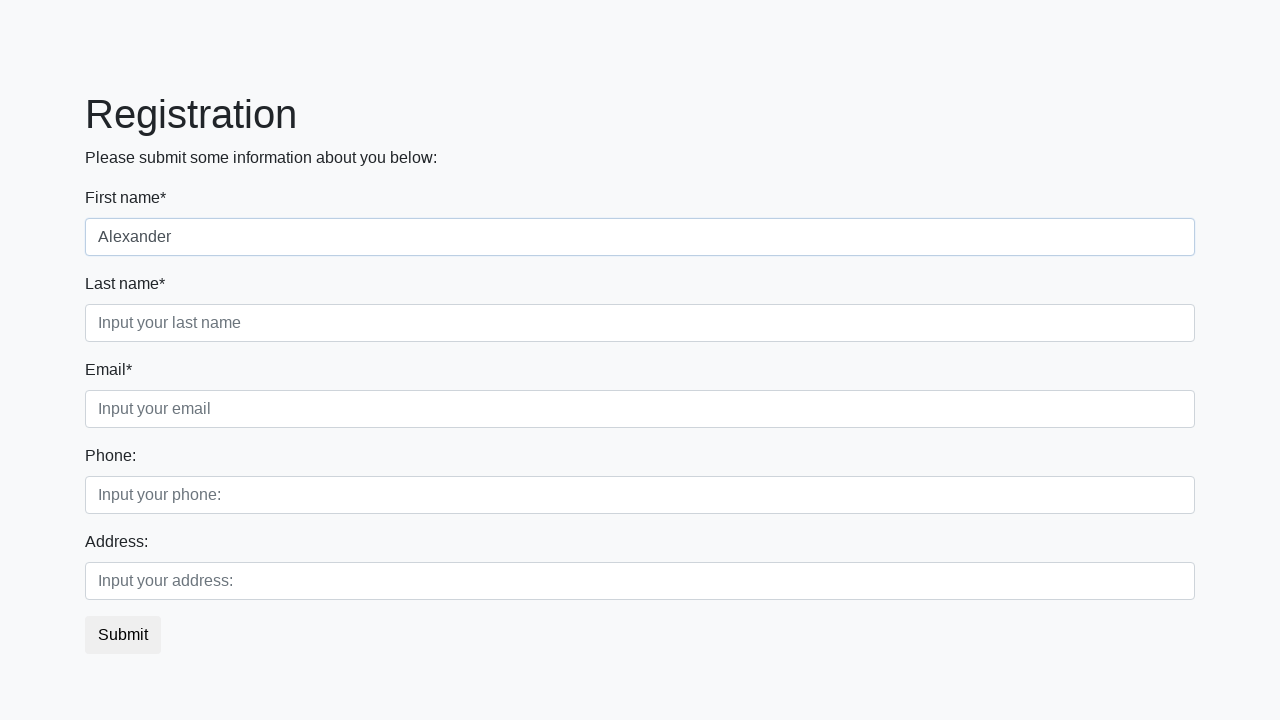

Filled last name field with 'Johnson' on //div[@class="first_block"]//input[@class="form-control second"]
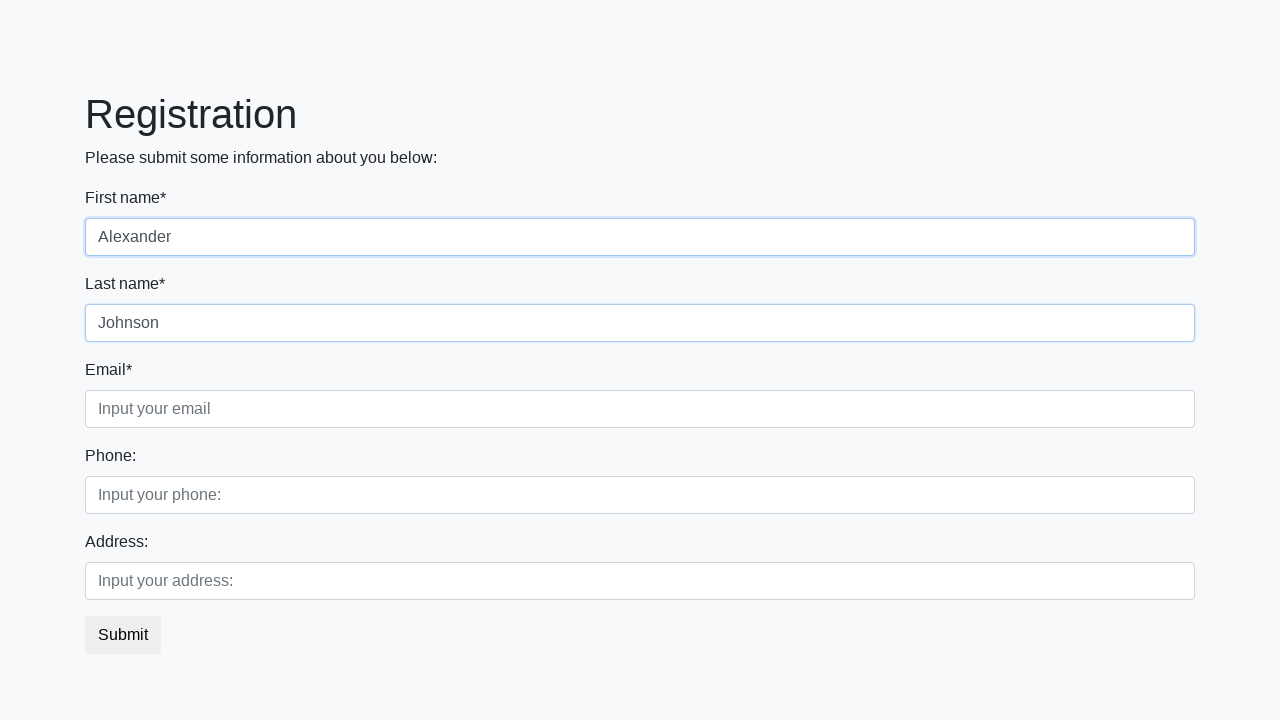

Filled email field with 'alex.johnson@testmail.com' on //div[@class="first_block"]//input[@class="form-control third"]
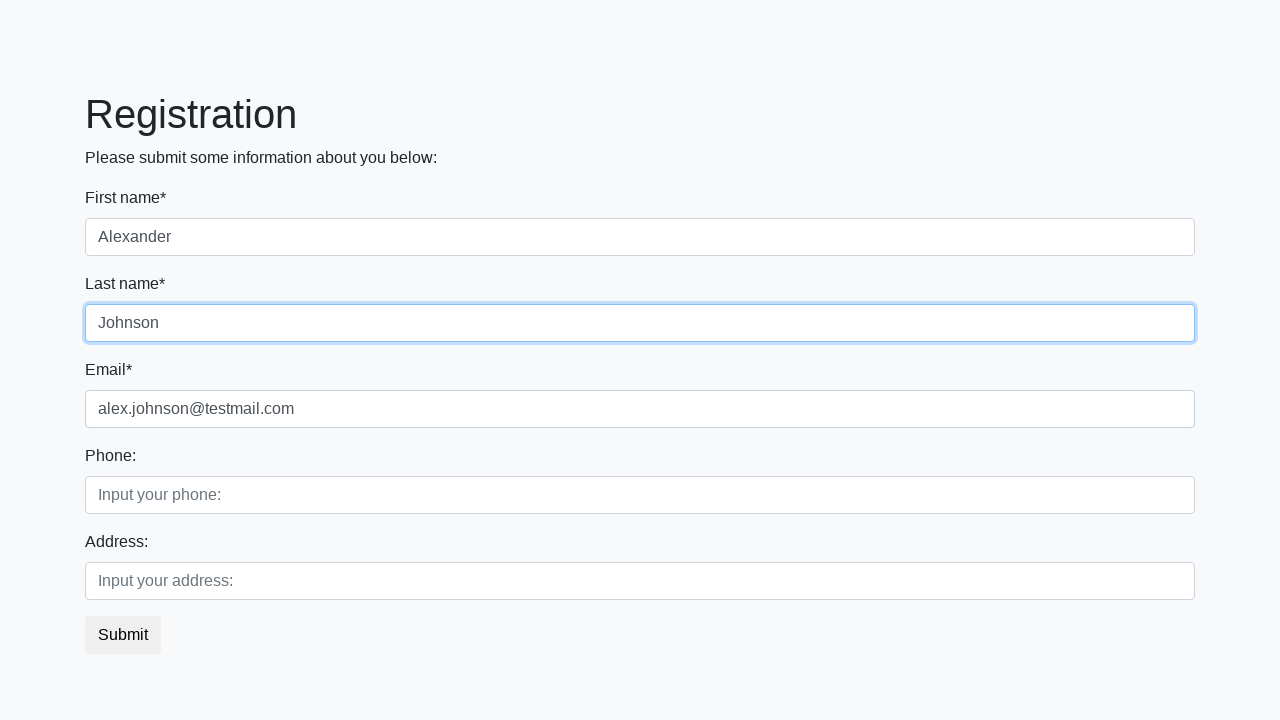

Clicked submit button to submit registration form at (123, 635) on button.btn
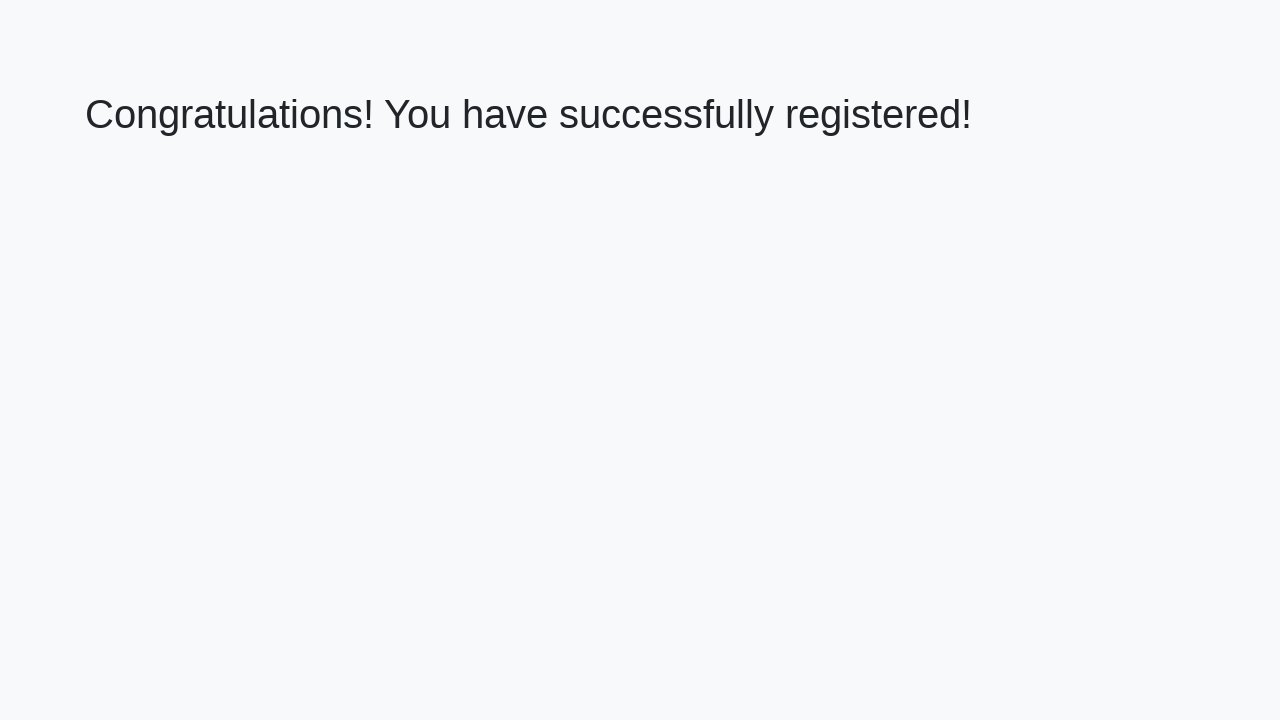

Success message appeared - registration form submitted successfully
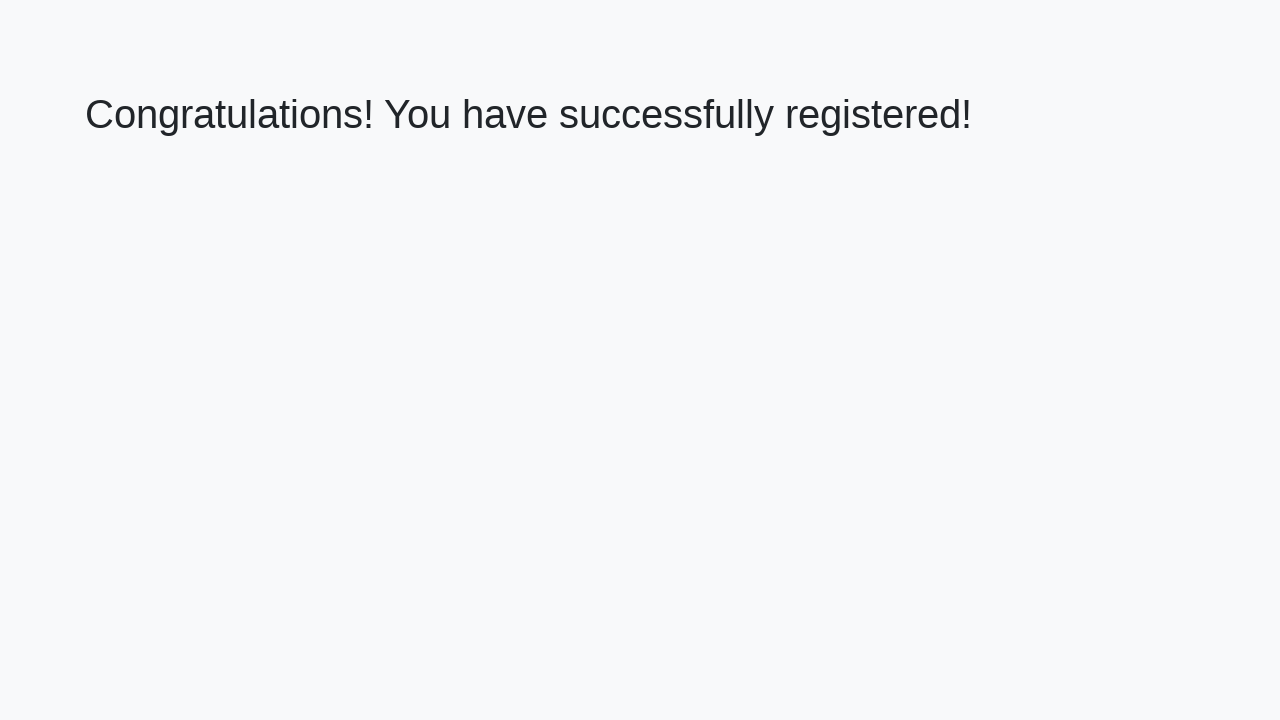

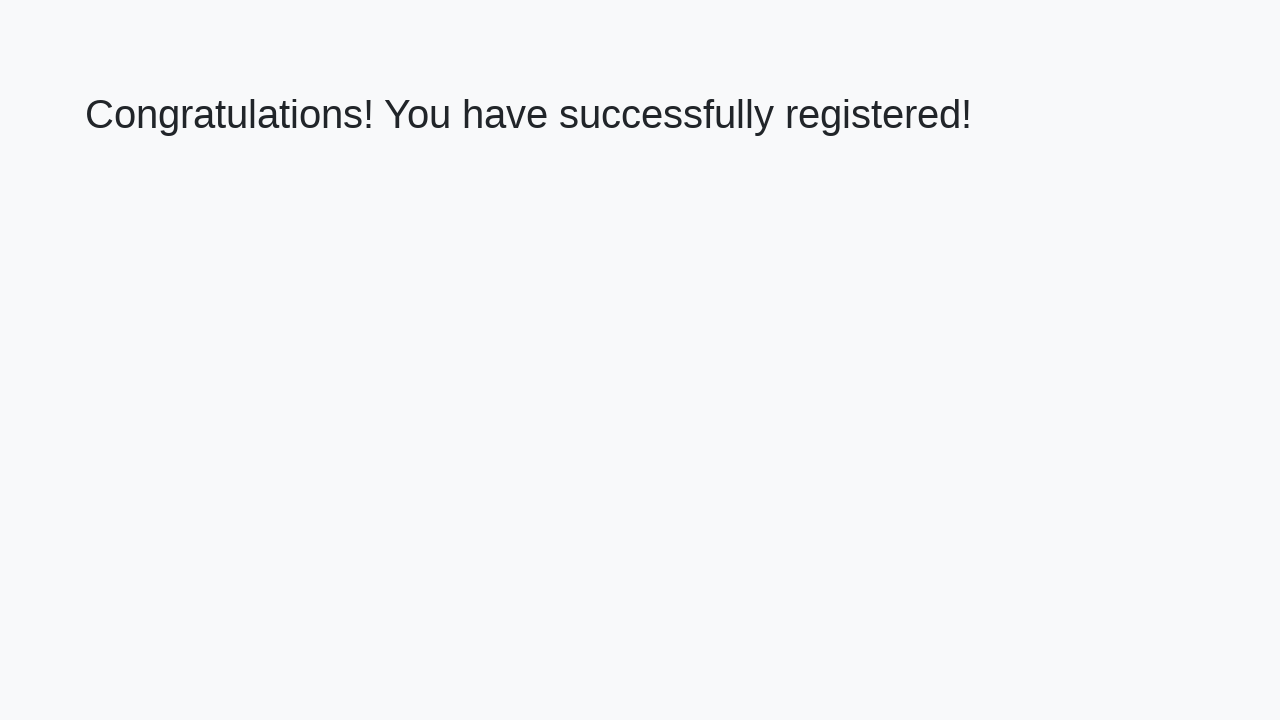